Tests that the Clear completed button displays correct text when items are completed

Starting URL: https://demo.playwright.dev/todomvc

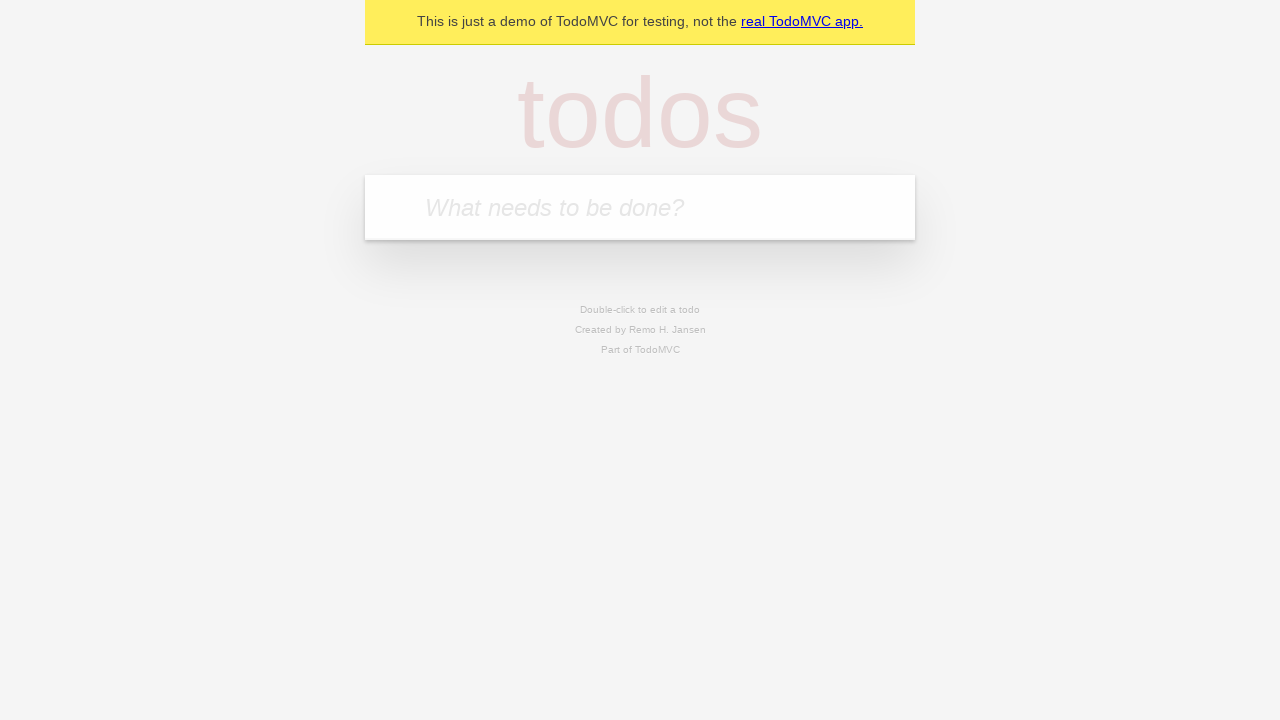

Filled todo input with 'buy some cheese' on input[placeholder='What needs to be done?']
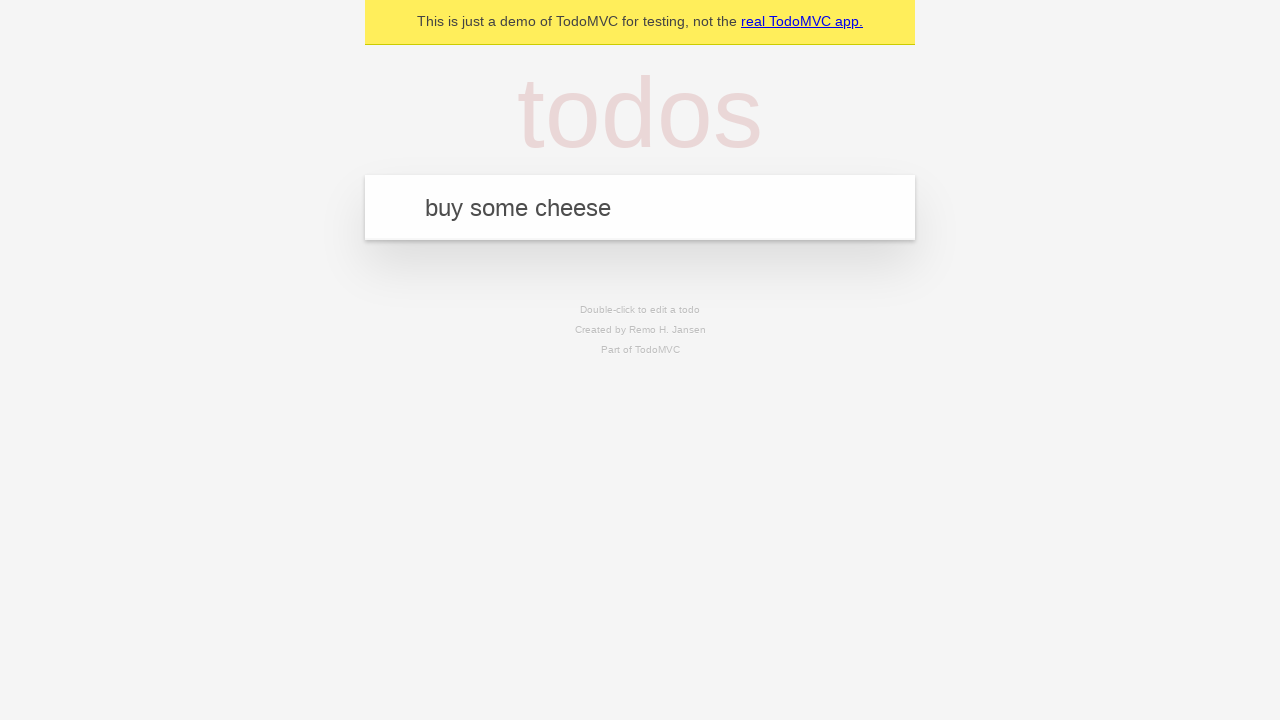

Pressed Enter to add first todo item on input[placeholder='What needs to be done?']
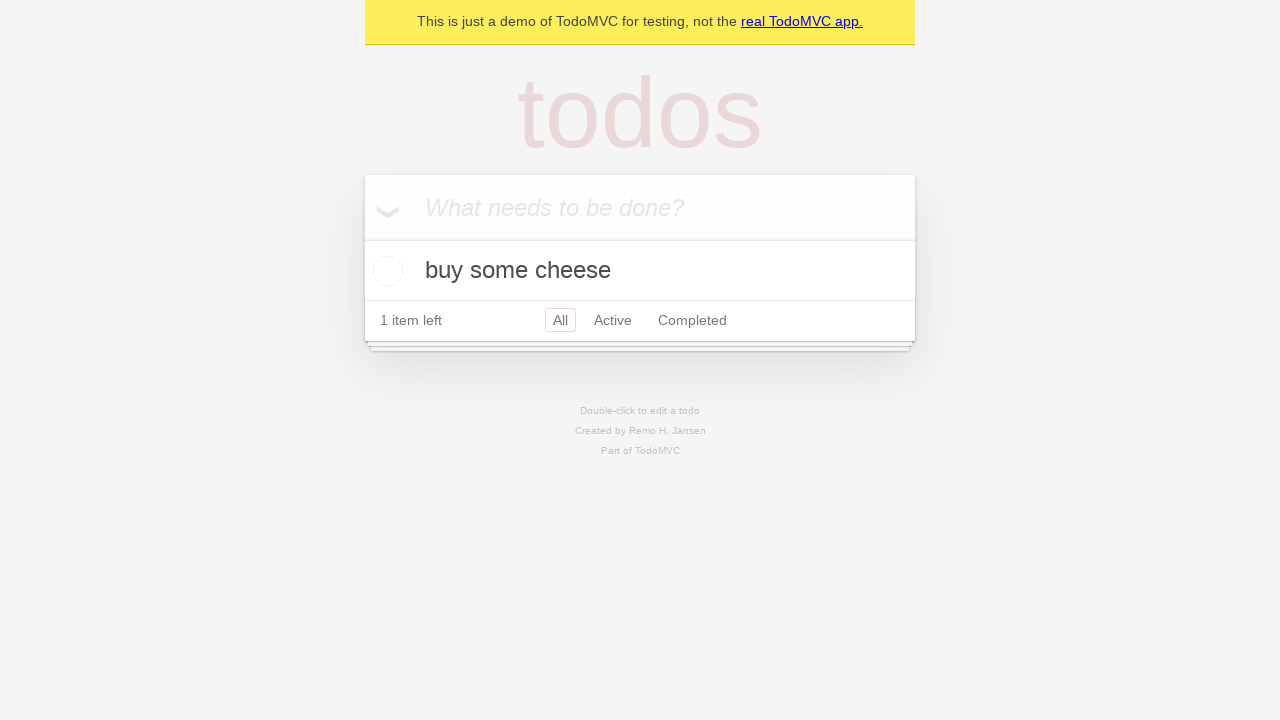

Filled todo input with 'feed the cat' on input[placeholder='What needs to be done?']
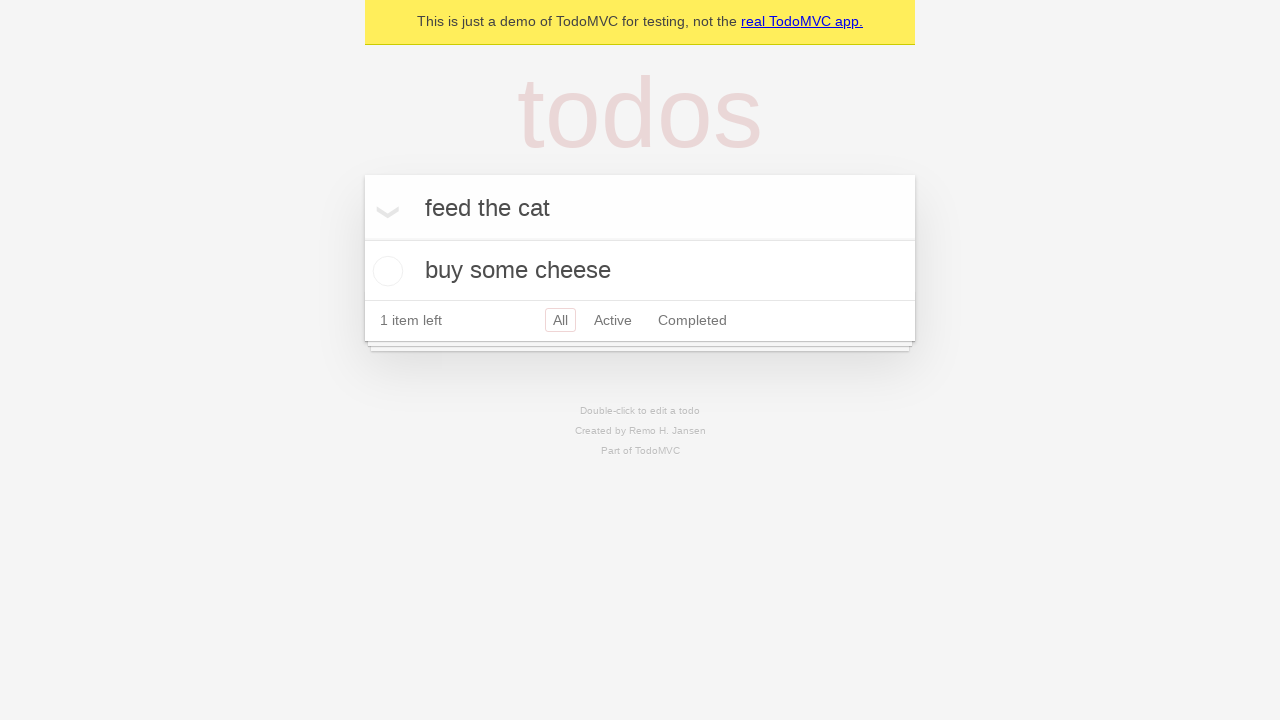

Pressed Enter to add second todo item on input[placeholder='What needs to be done?']
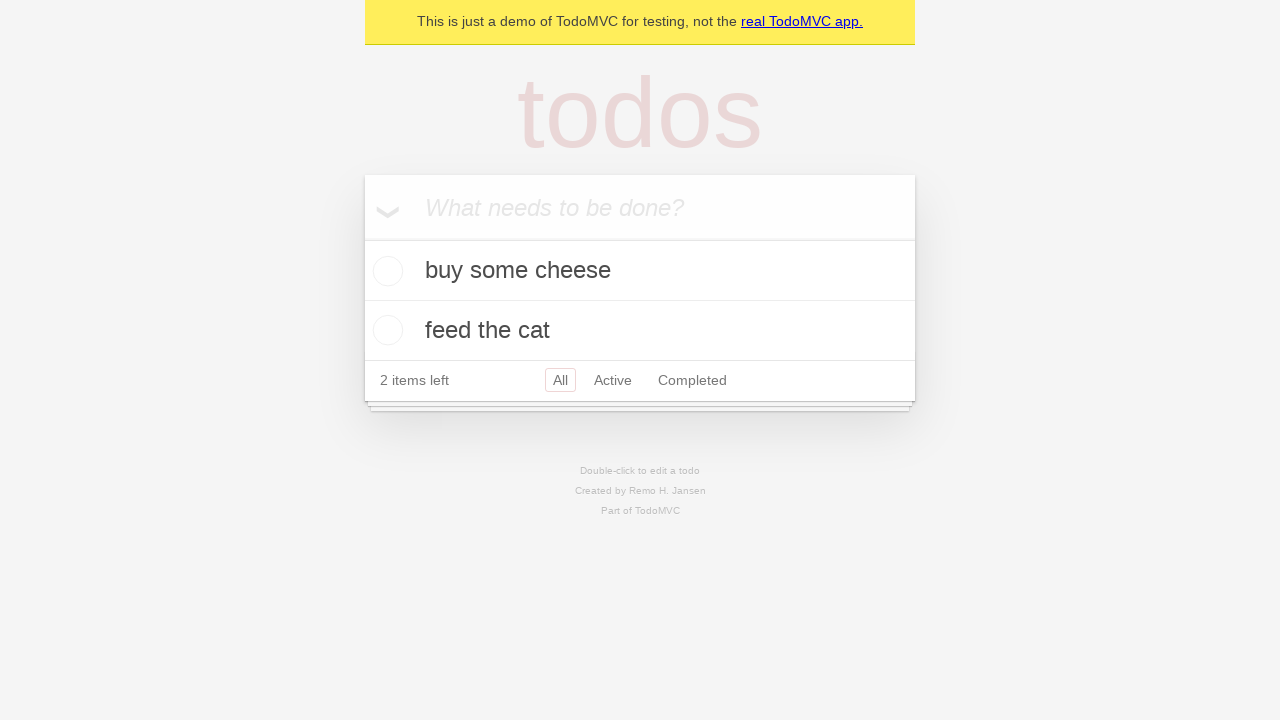

Filled todo input with 'book a doctors appointment' on input[placeholder='What needs to be done?']
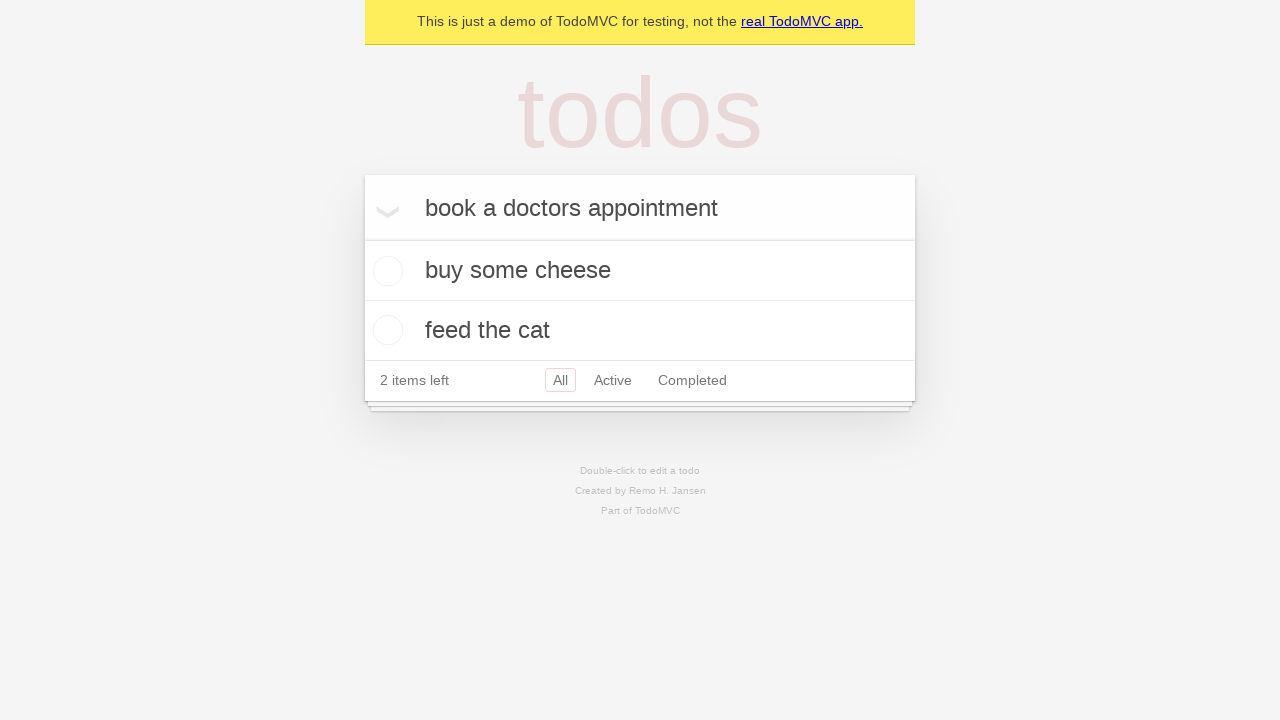

Pressed Enter to add third todo item on input[placeholder='What needs to be done?']
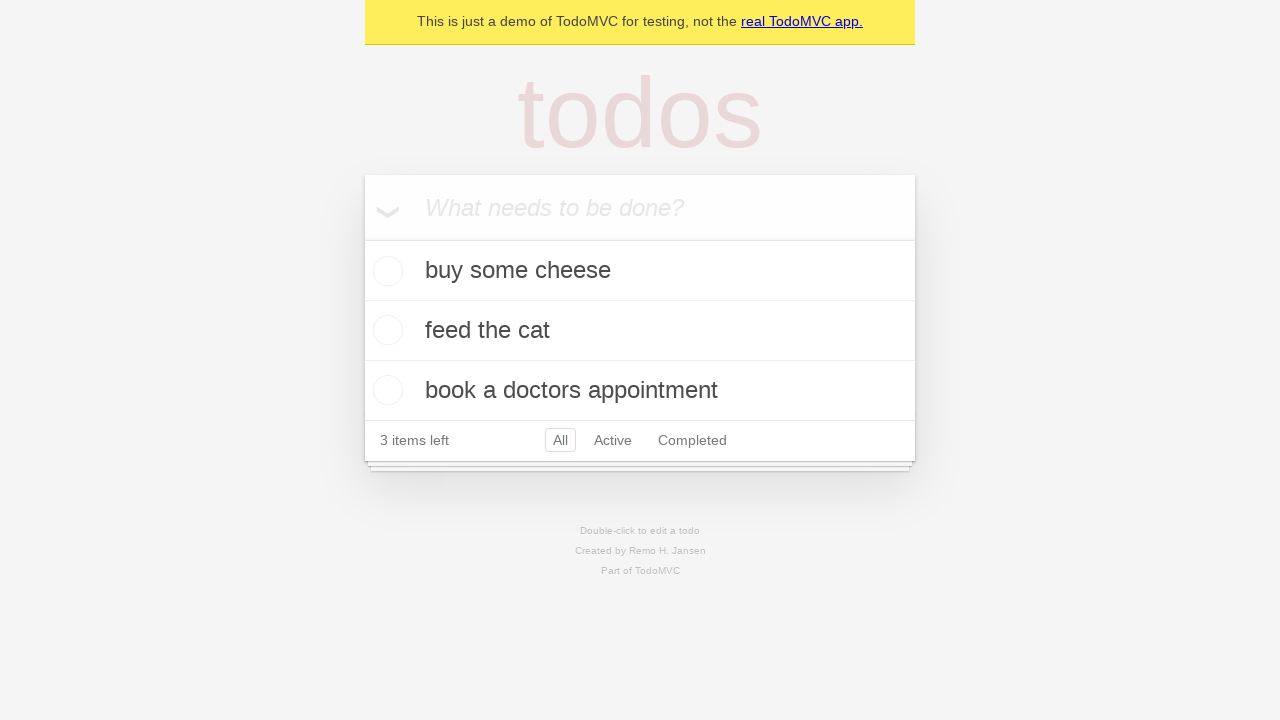

Checked the first todo item to mark it as completed at (385, 271) on .todo-list li .toggle >> nth=0
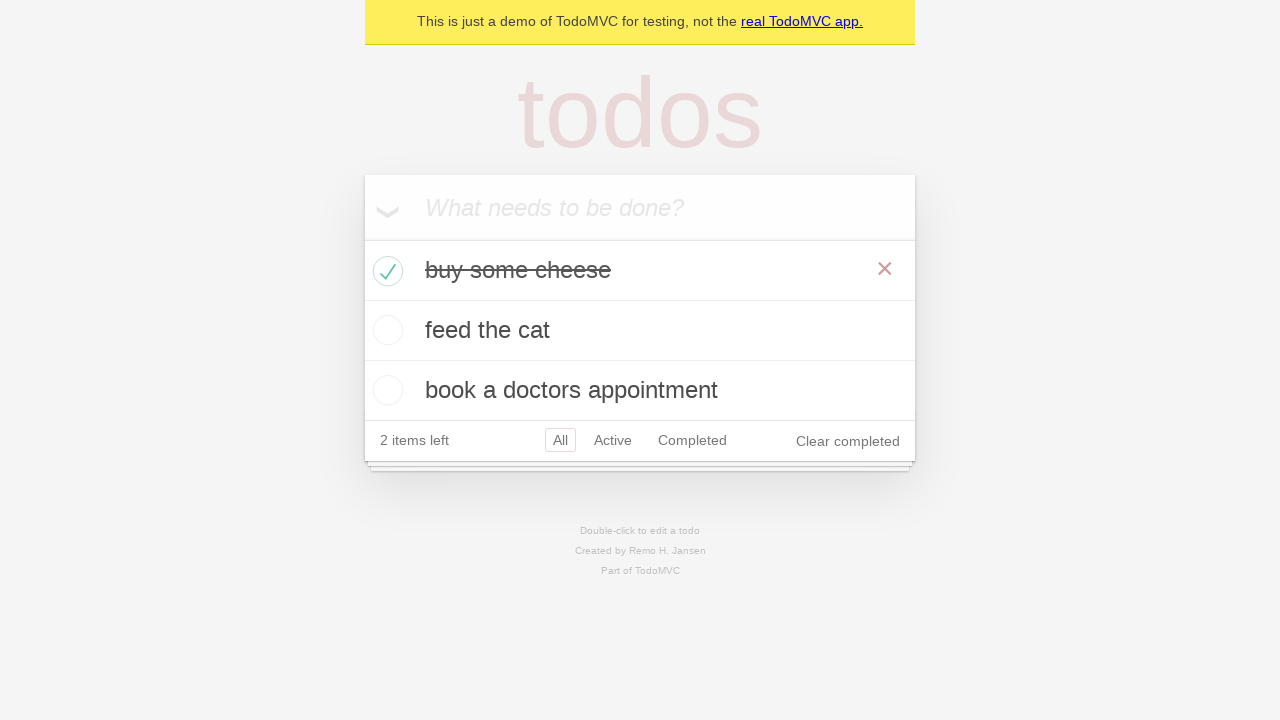

Clear completed button appeared after marking item complete
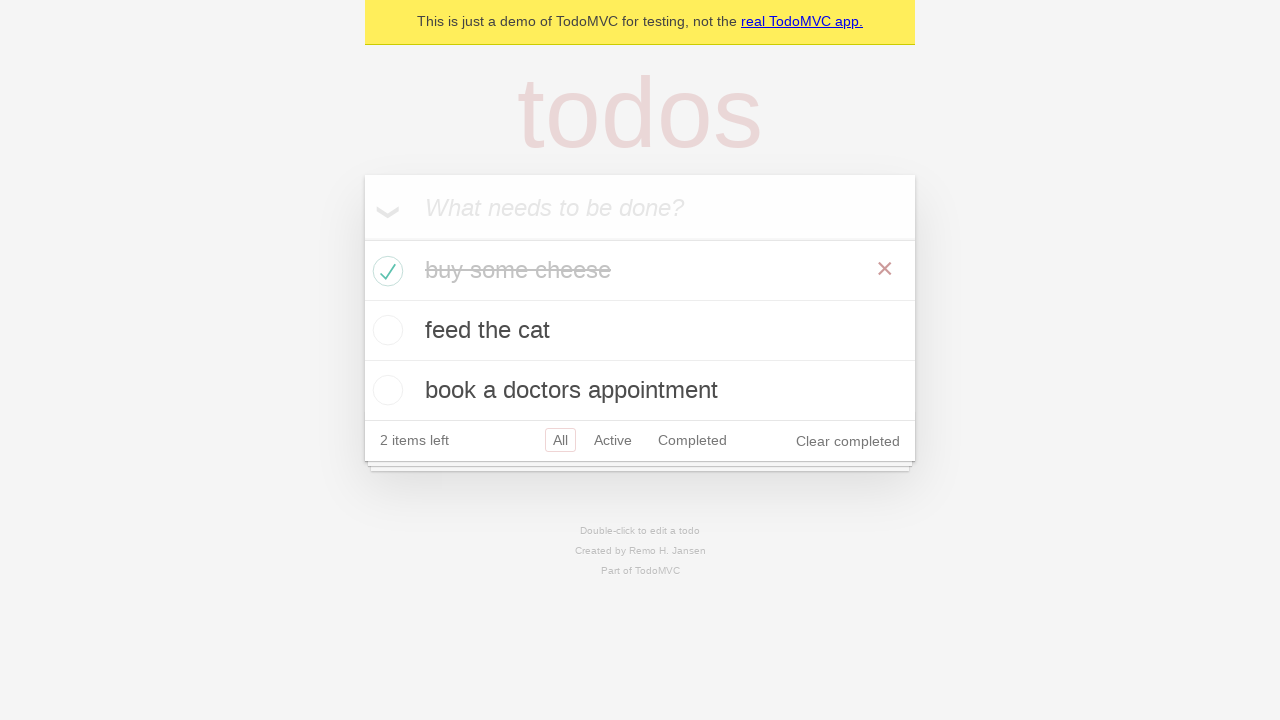

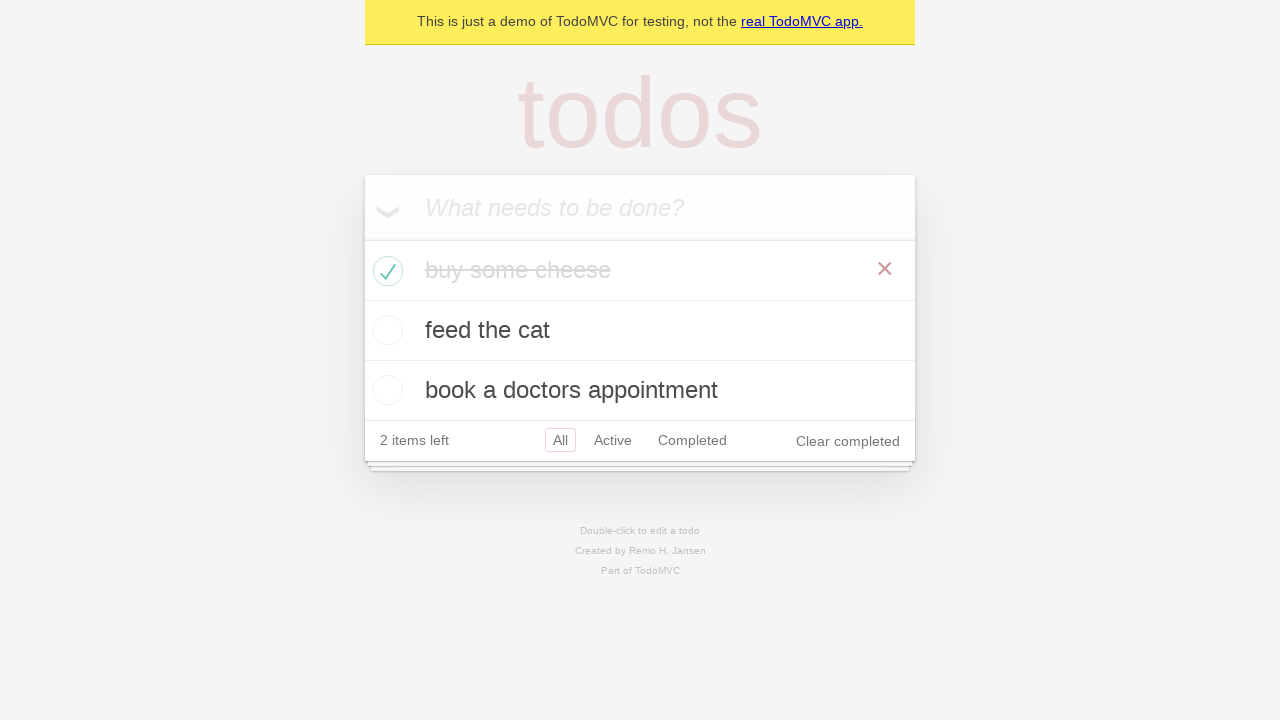